Tests checking and then unchecking the toggle all checkbox to clear complete state of all items

Starting URL: https://demo.playwright.dev/todomvc

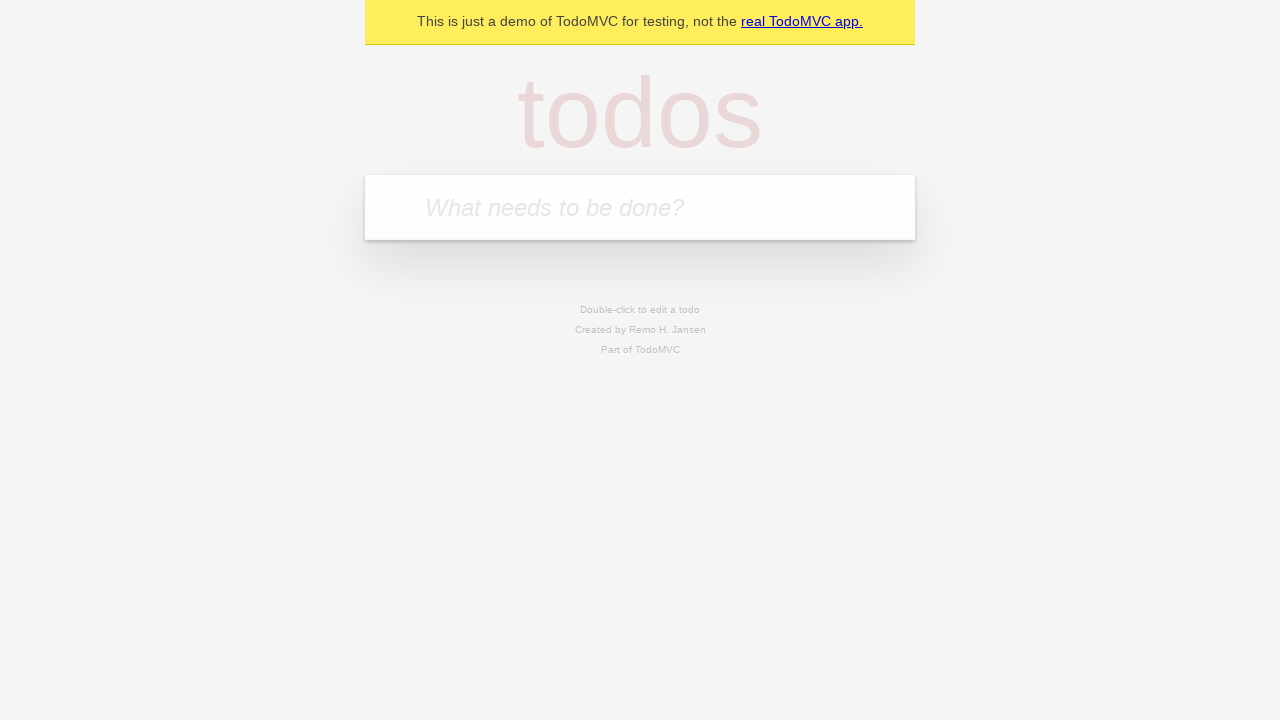

Filled first todo item: 'buy some cheese' on internal:attr=[placeholder="What needs to be done?"i]
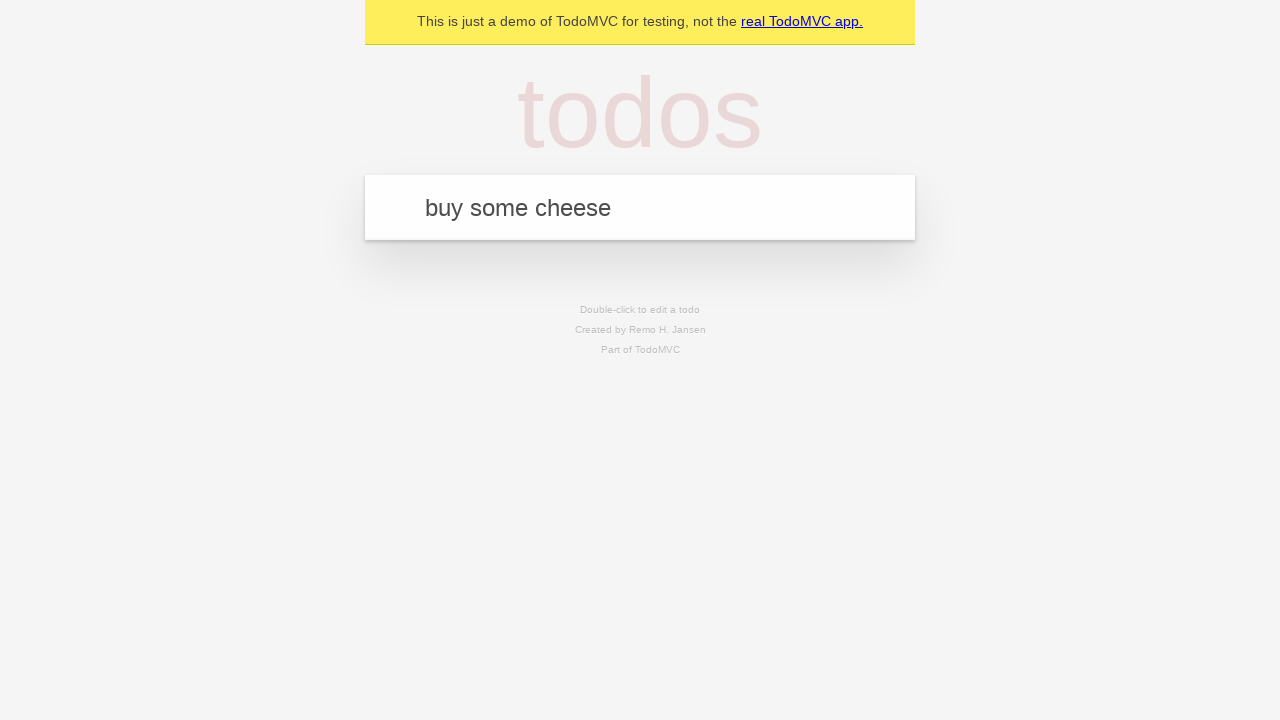

Pressed Enter to add first todo item on internal:attr=[placeholder="What needs to be done?"i]
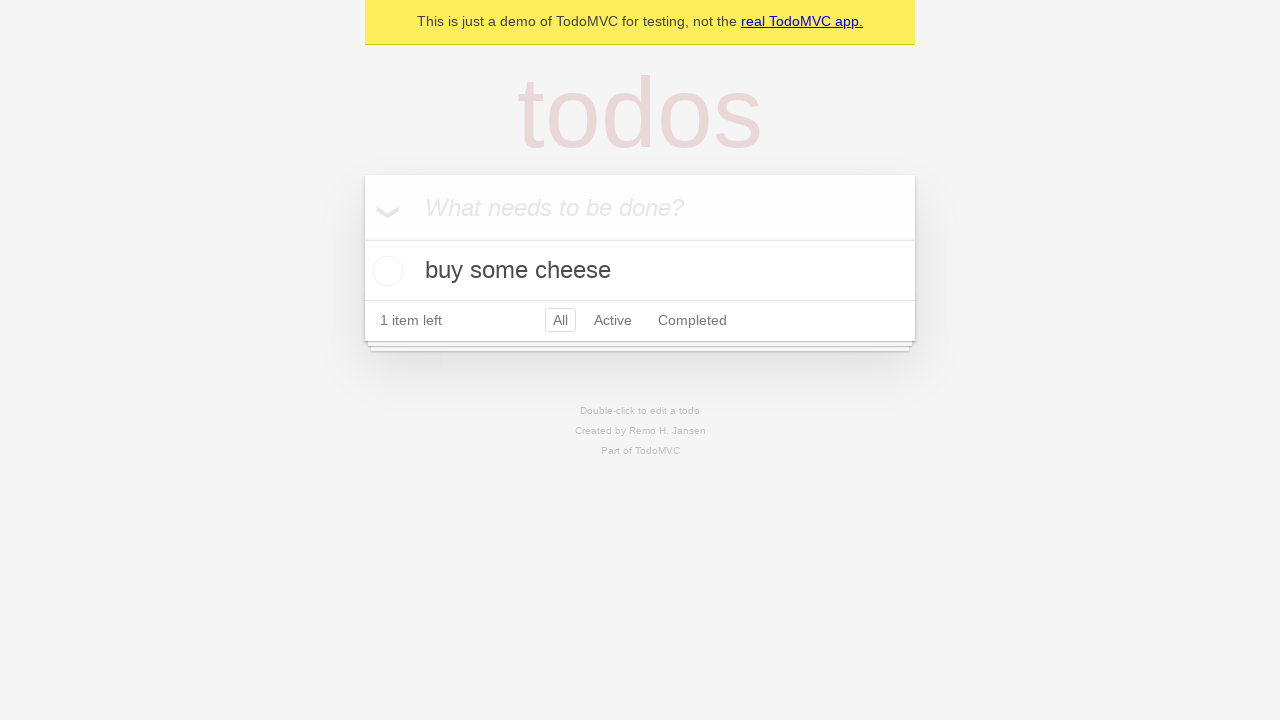

Filled second todo item: 'feed the cat' on internal:attr=[placeholder="What needs to be done?"i]
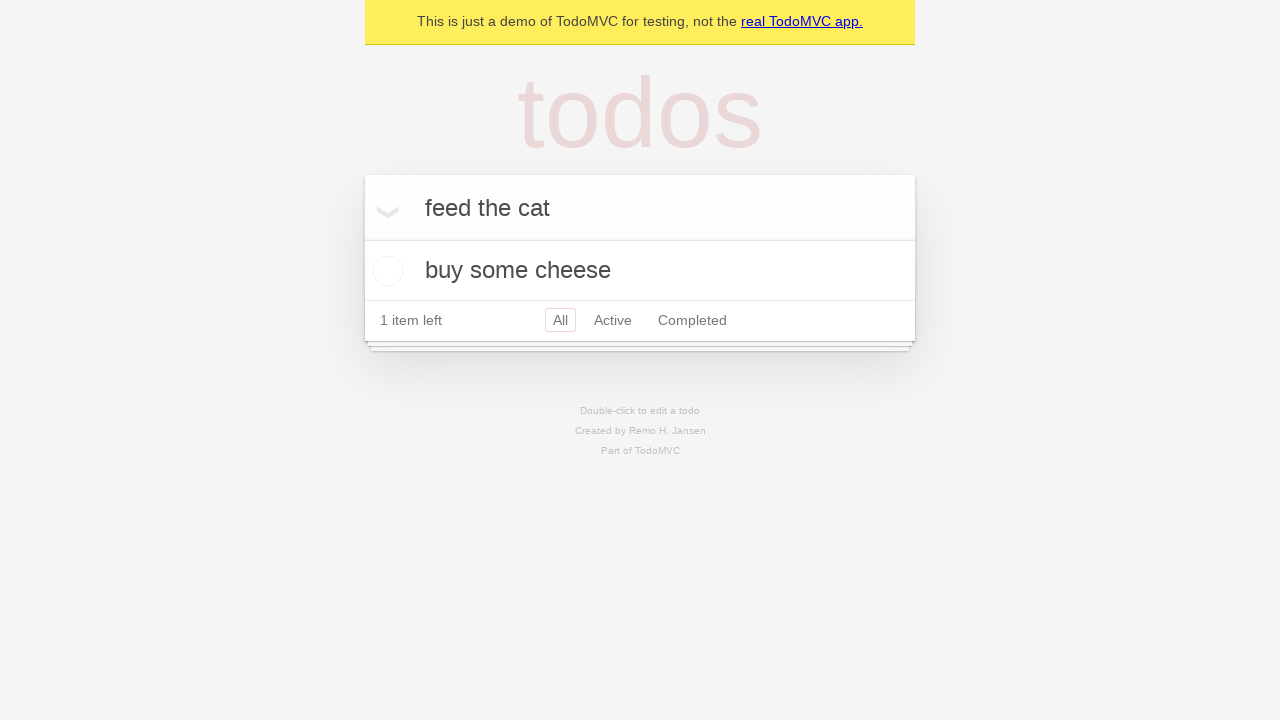

Pressed Enter to add second todo item on internal:attr=[placeholder="What needs to be done?"i]
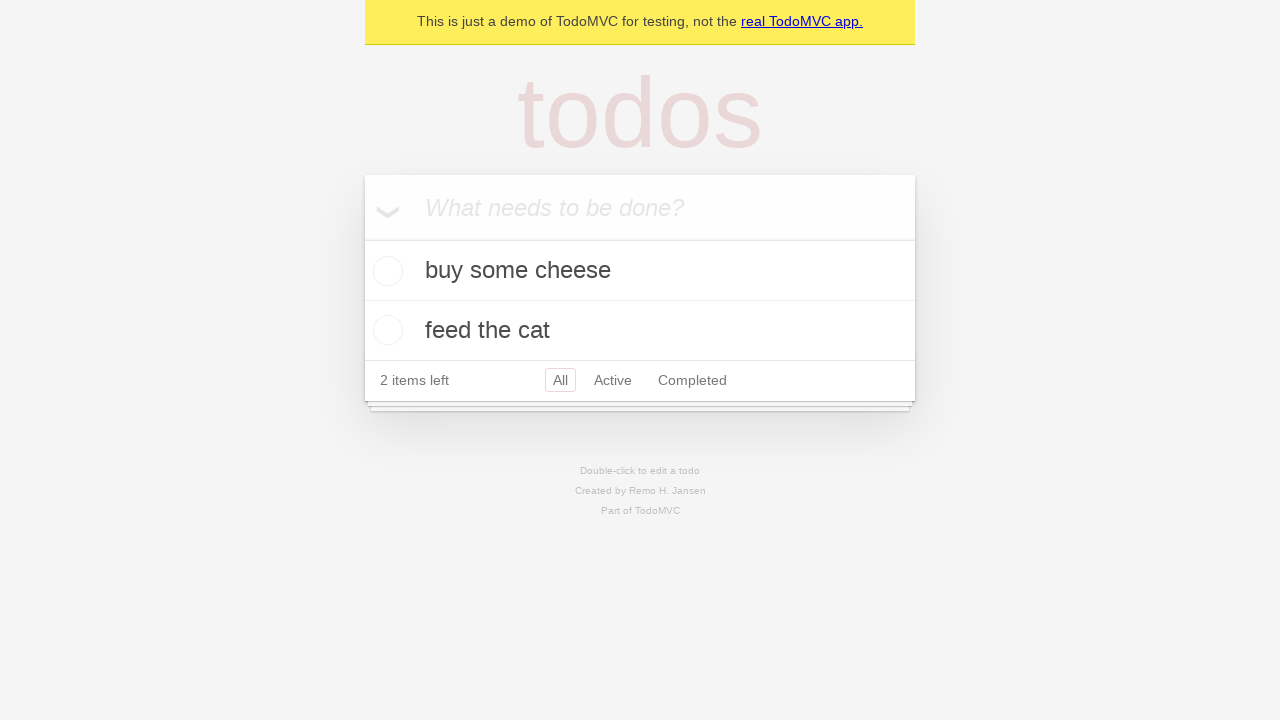

Filled third todo item: 'book a doctors appointment' on internal:attr=[placeholder="What needs to be done?"i]
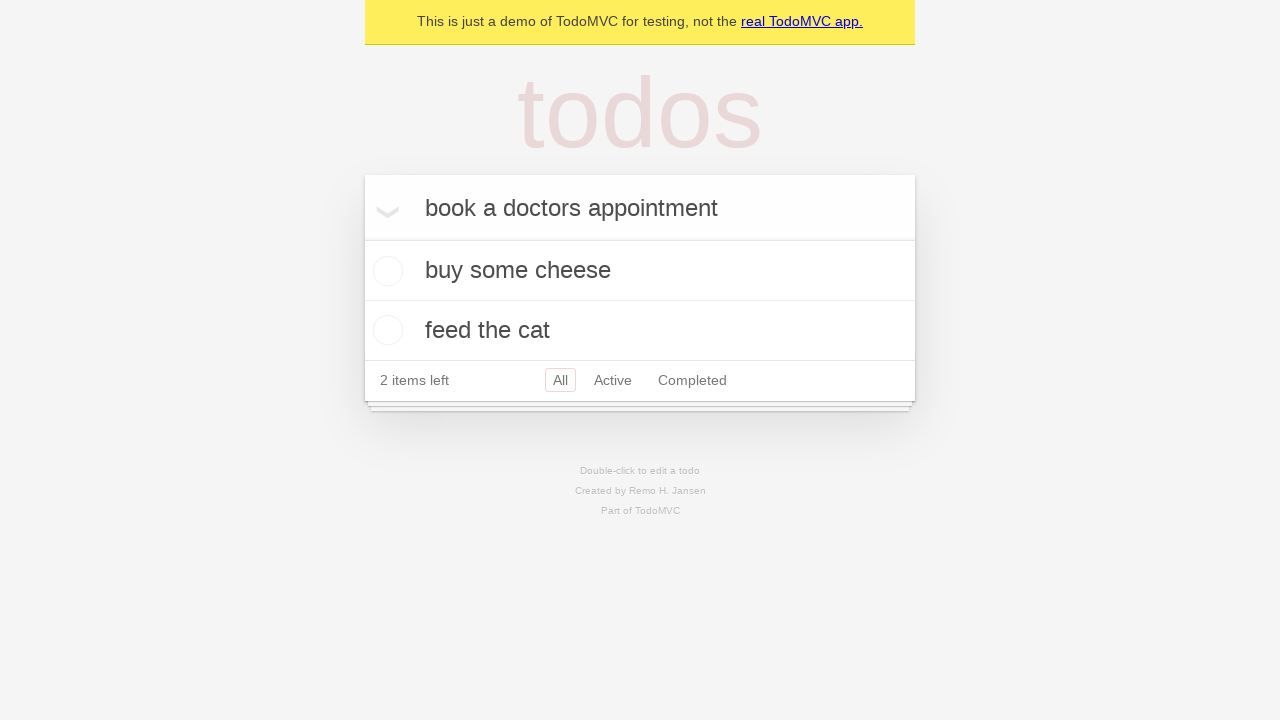

Pressed Enter to add third todo item on internal:attr=[placeholder="What needs to be done?"i]
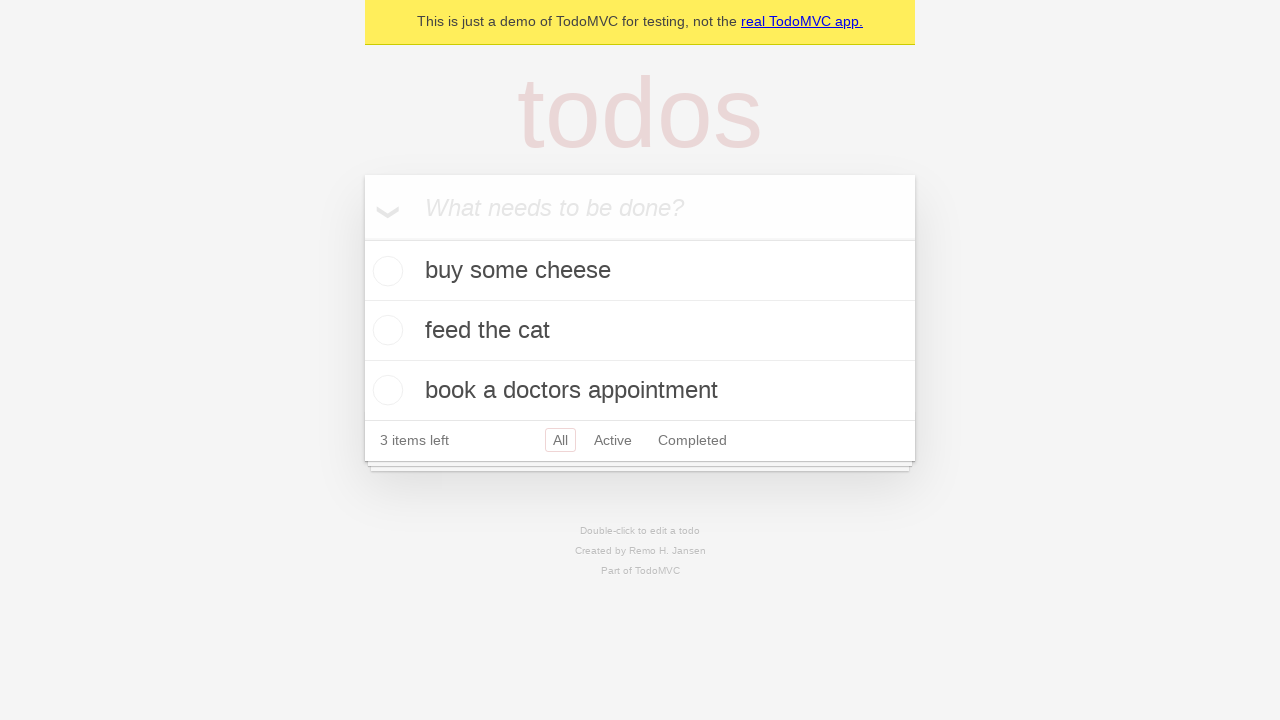

Checked 'Mark all as complete' toggle - all items marked as complete at (362, 238) on internal:label="Mark all as complete"i
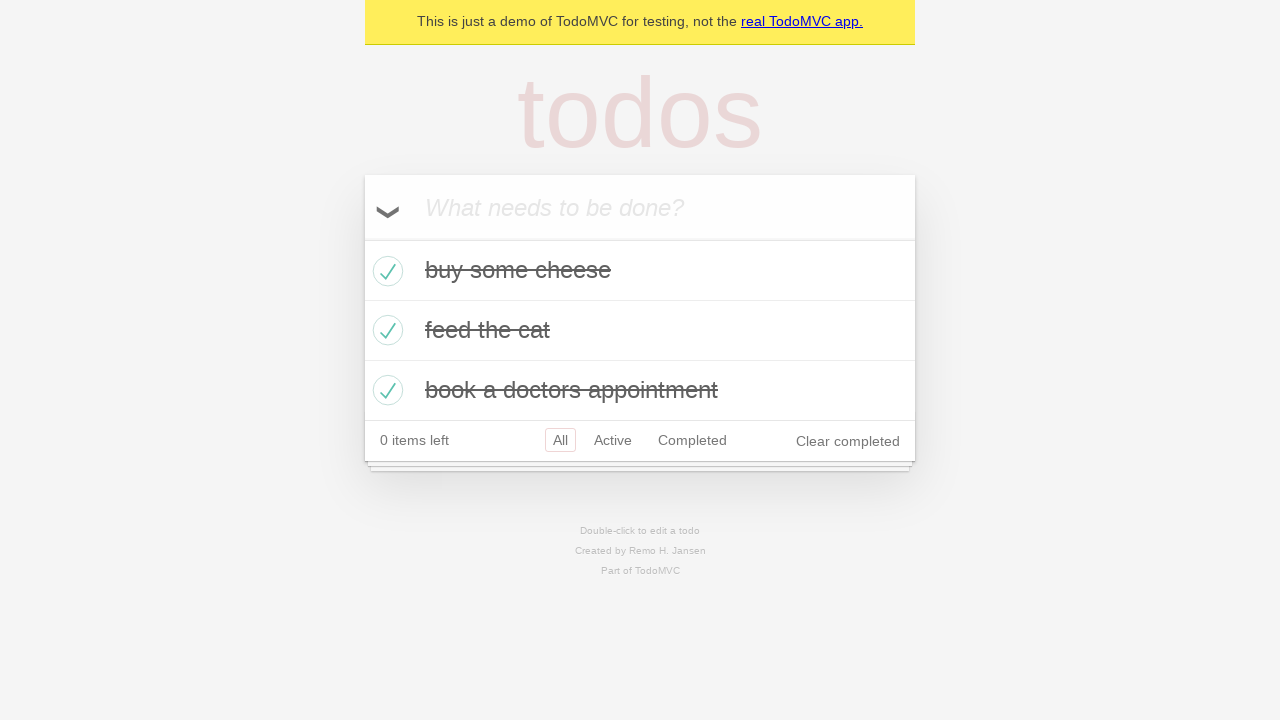

Unchecked 'Mark all as complete' toggle - cleared complete state of all items at (362, 238) on internal:label="Mark all as complete"i
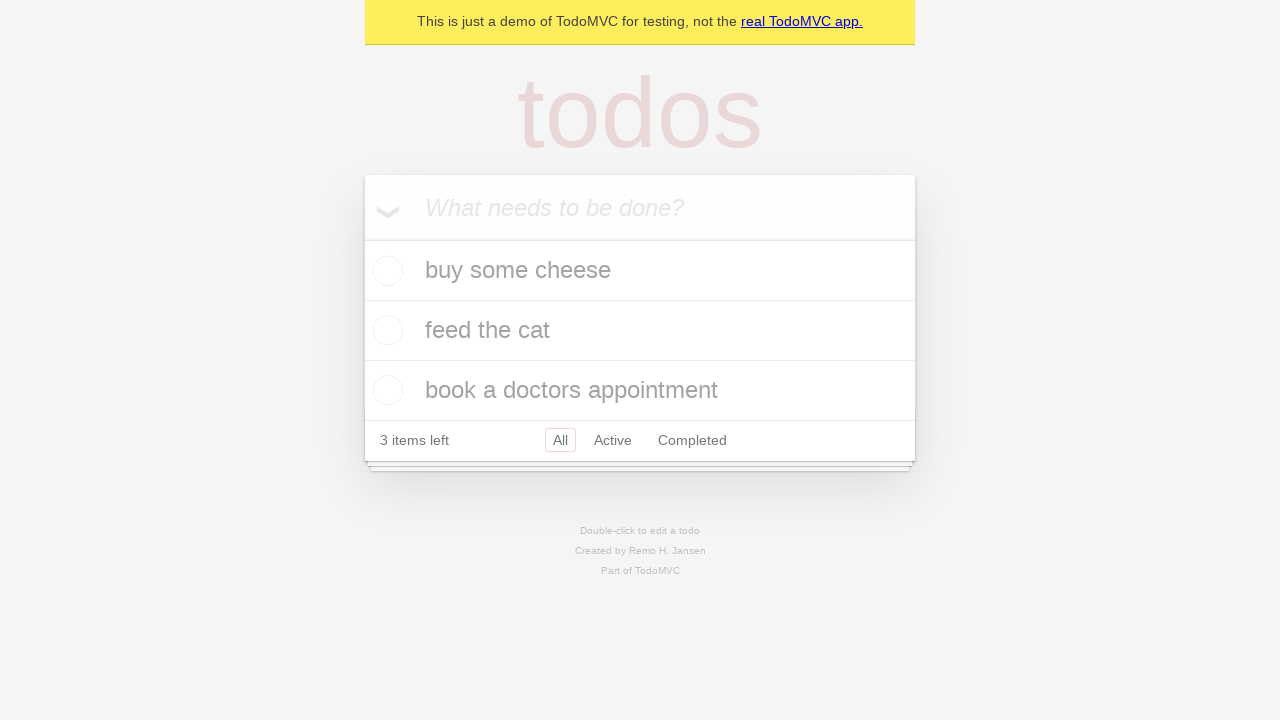

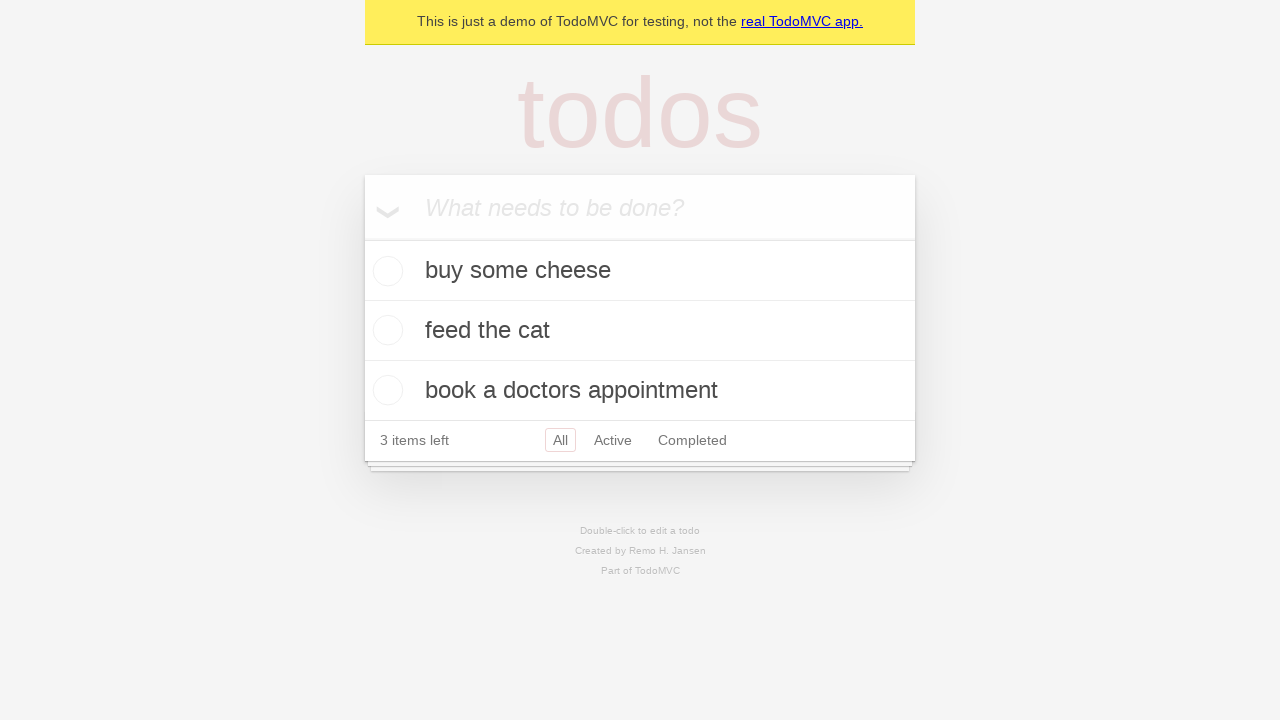